Tests drag and drop functionality by dragging an element from source to destination within an iframe

Starting URL: https://jqueryui.com/droppable/

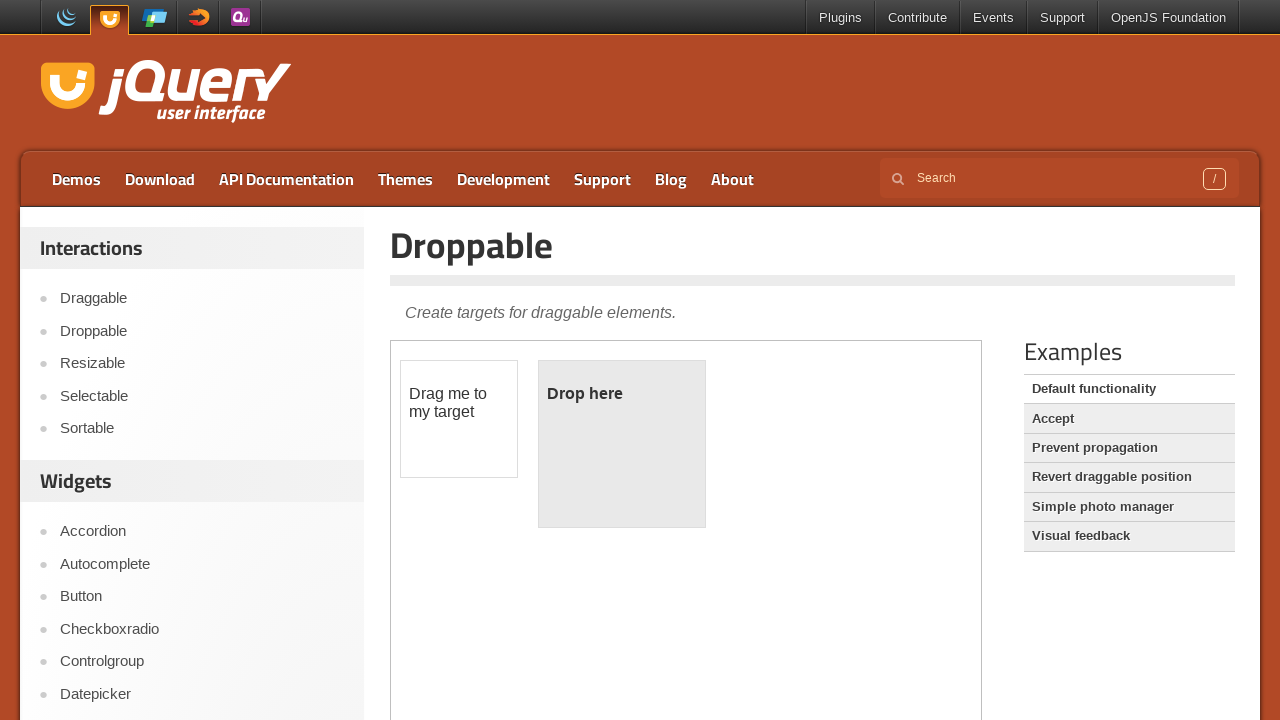

Located the demo iframe
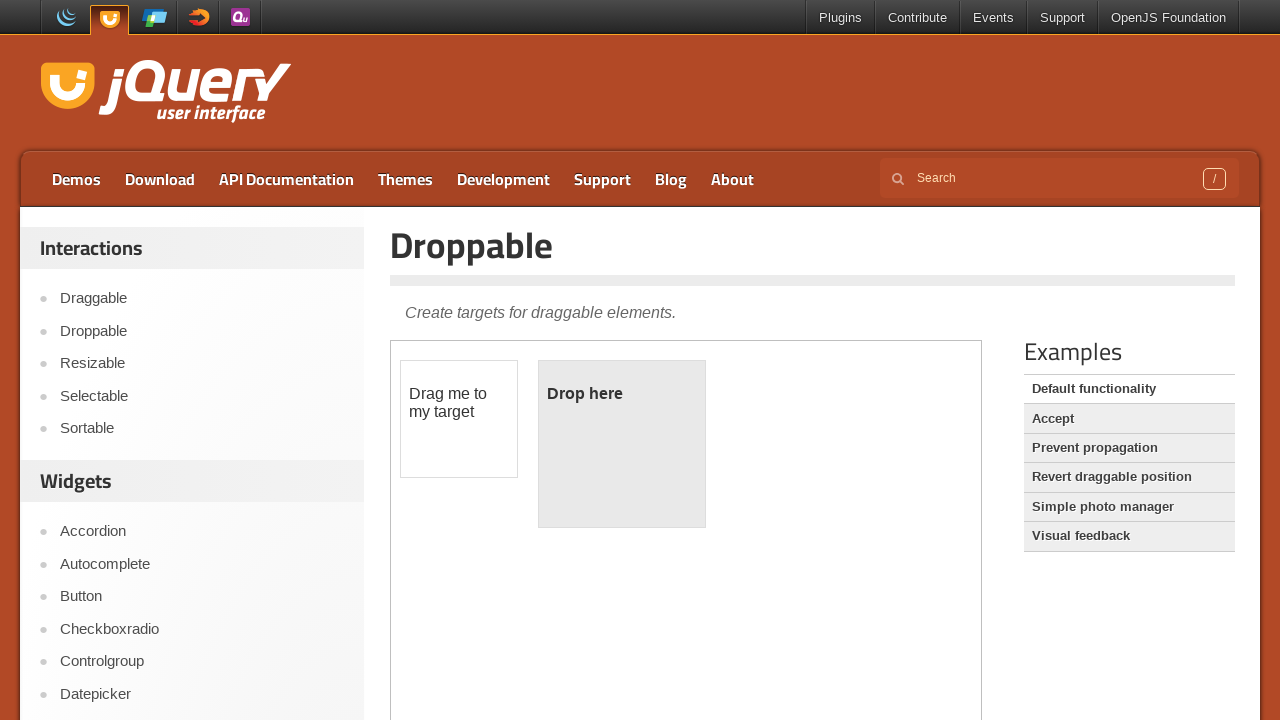

Located the draggable element
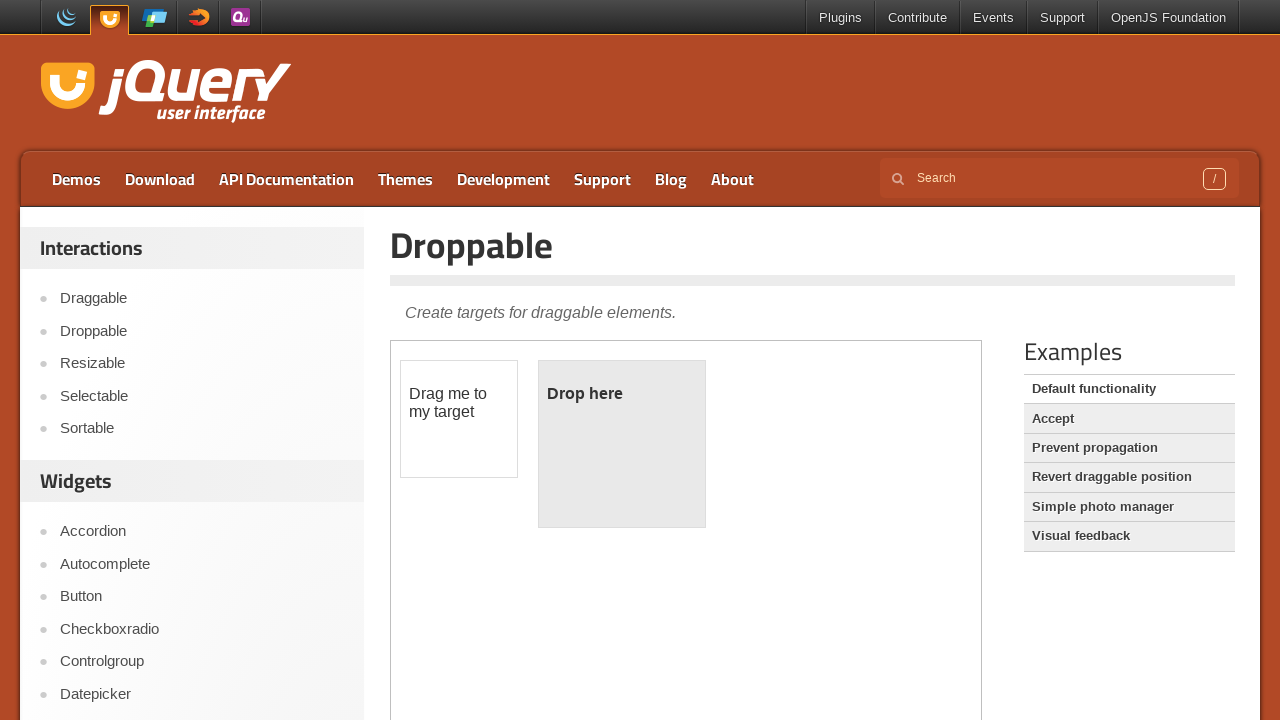

Located the droppable element
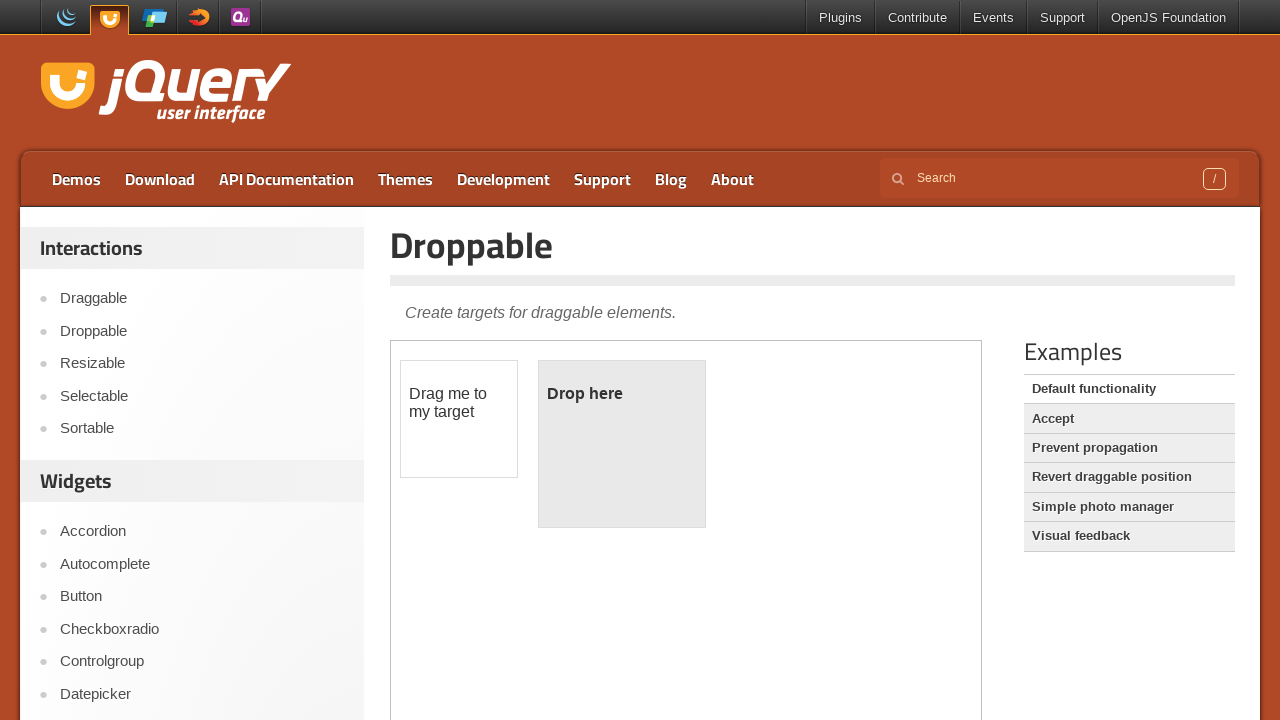

Dragged element from source to destination at (622, 444)
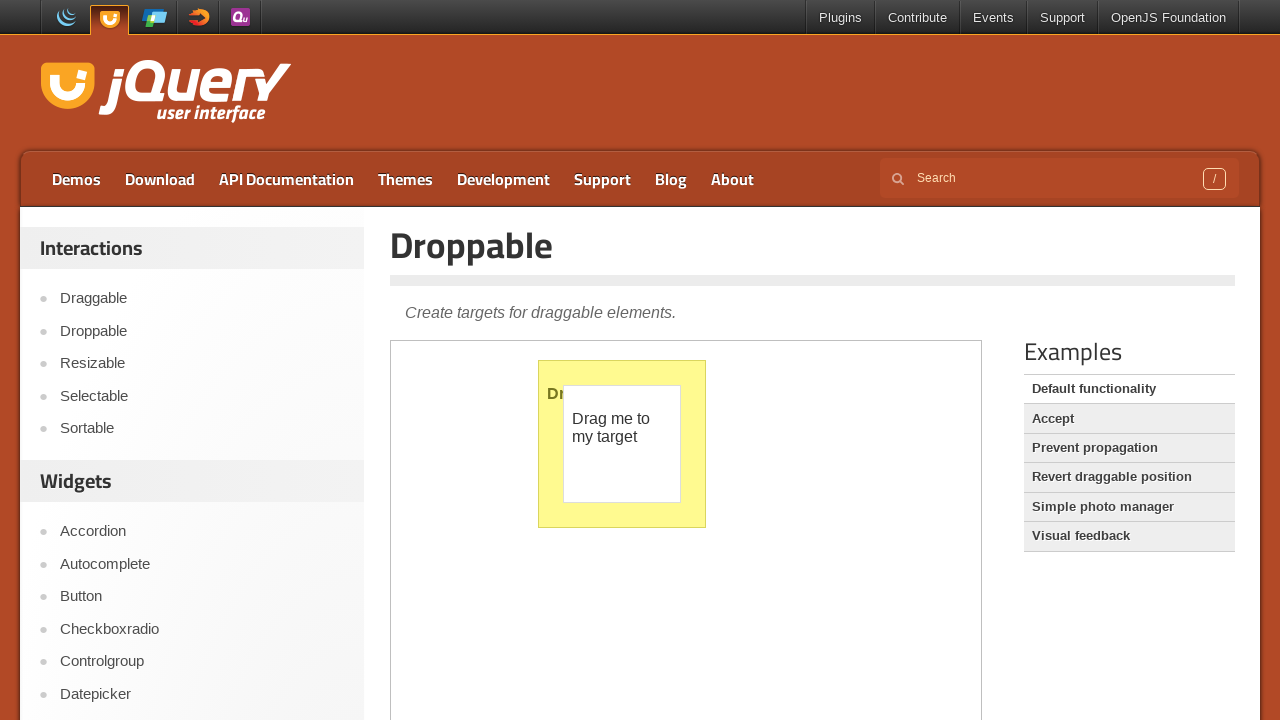

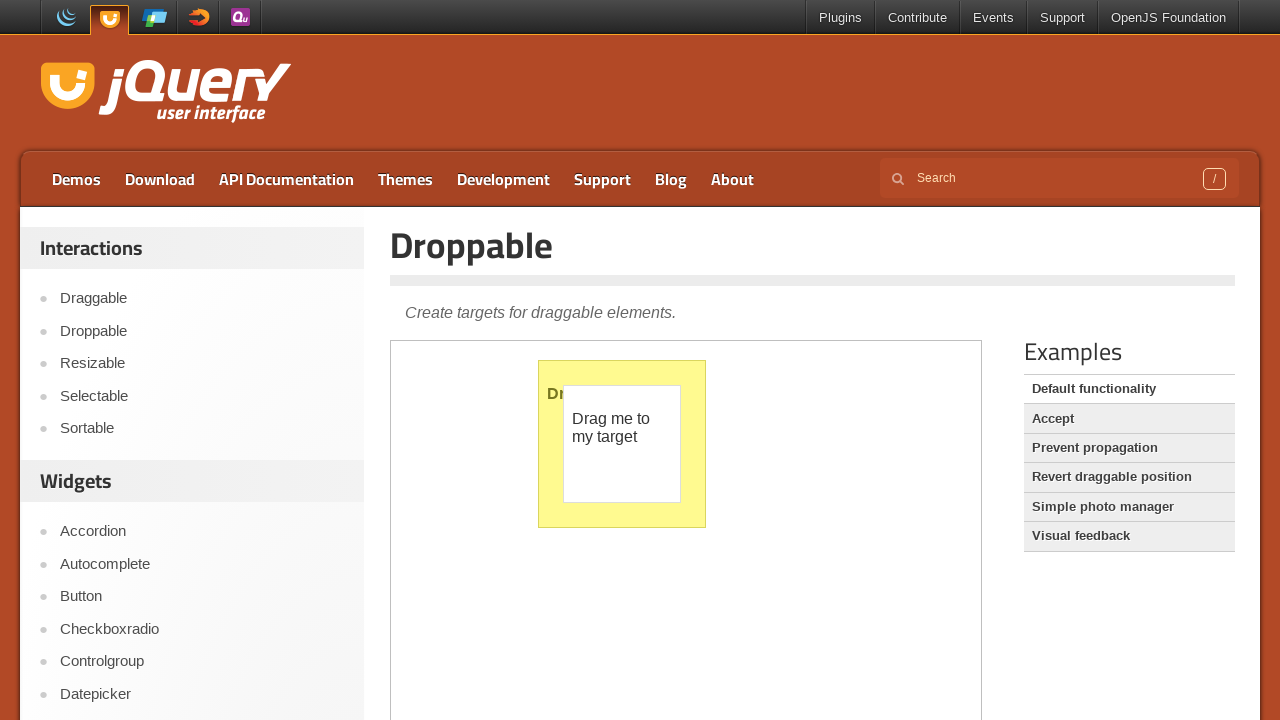